Tests different methods of refreshing a webpage including using getCurrentUrl, navigate refresh, F5 key, and JavaScript execution

Starting URL: https://www.investing.com/

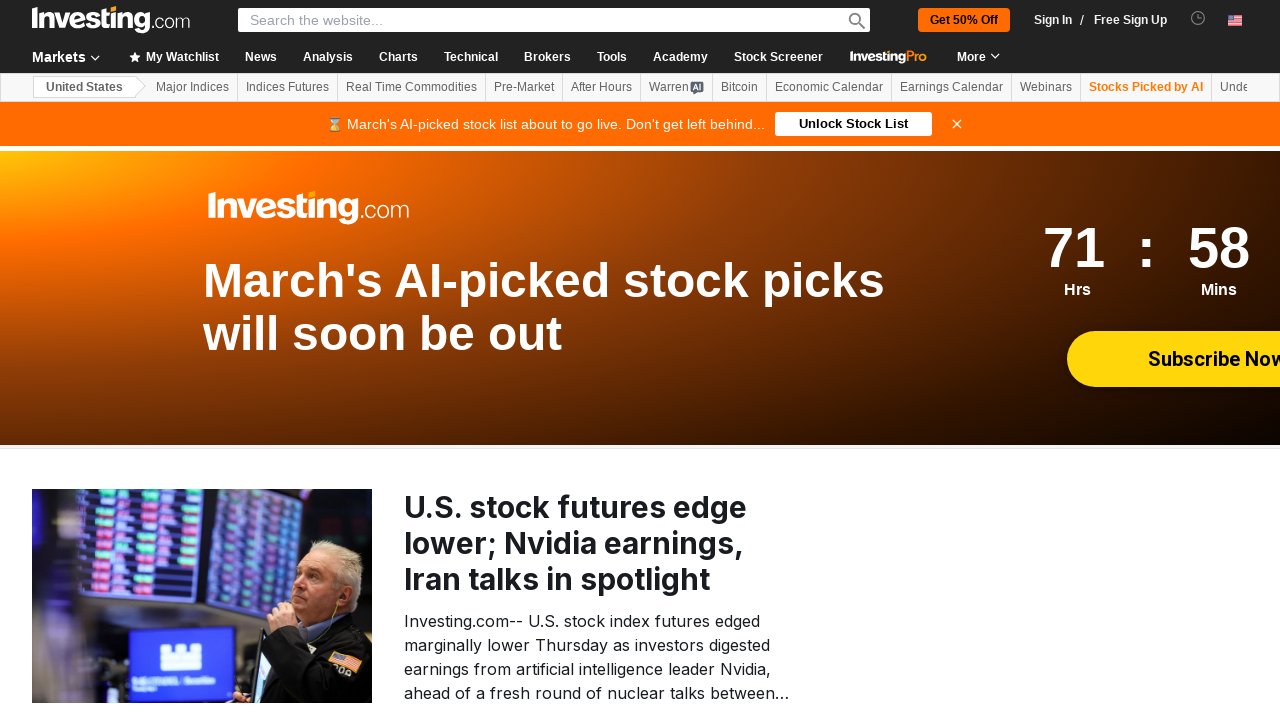

Navigated to current URL to refresh the page
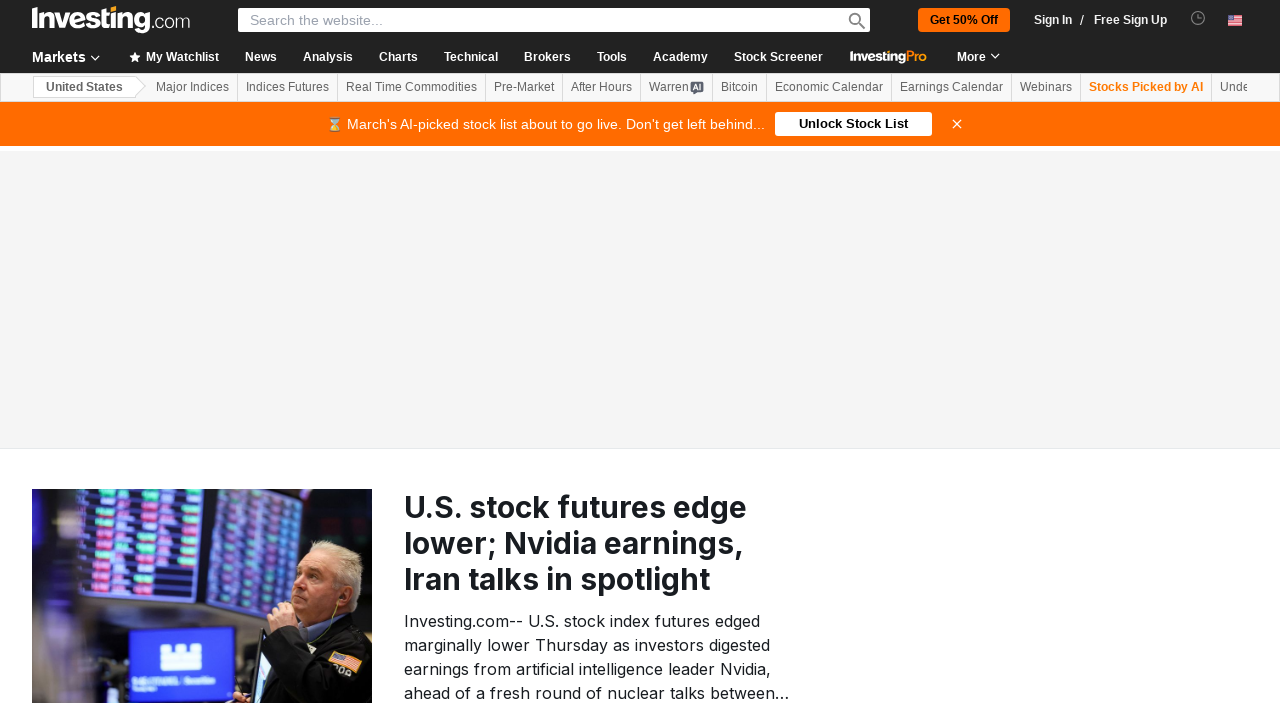

Refreshed page using native reload method
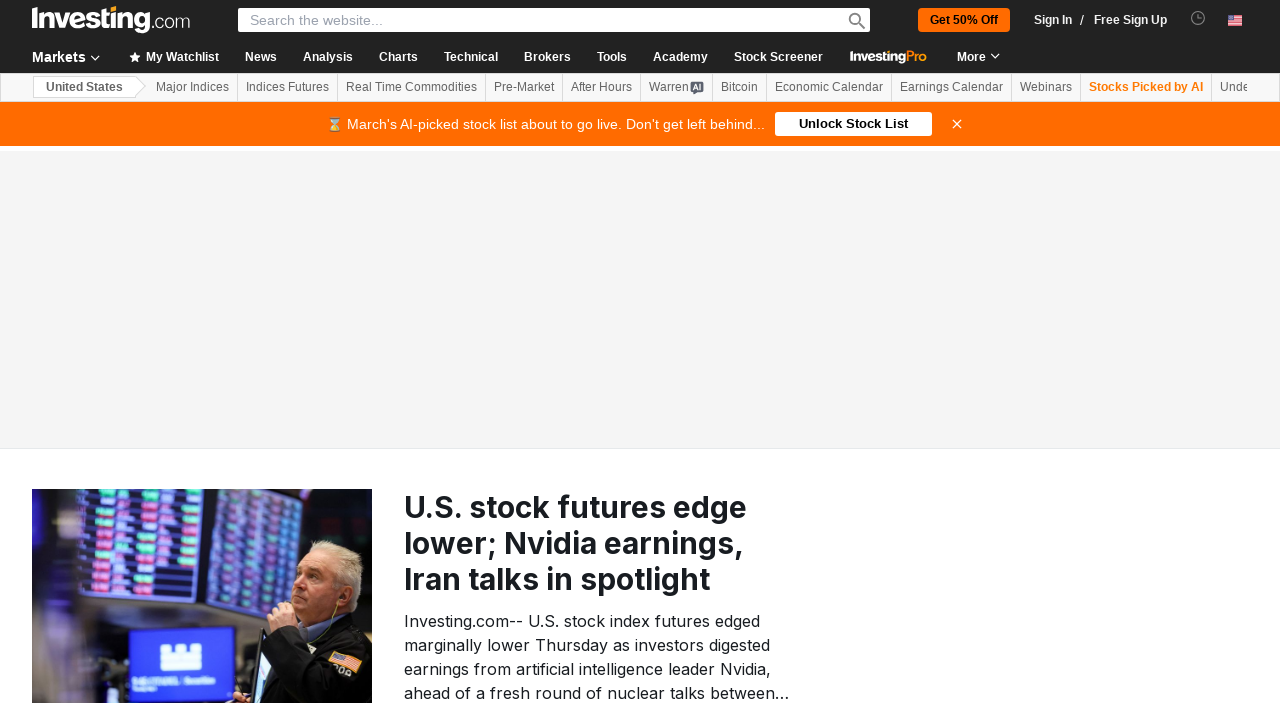

Refreshed page by pressing F5 key on body
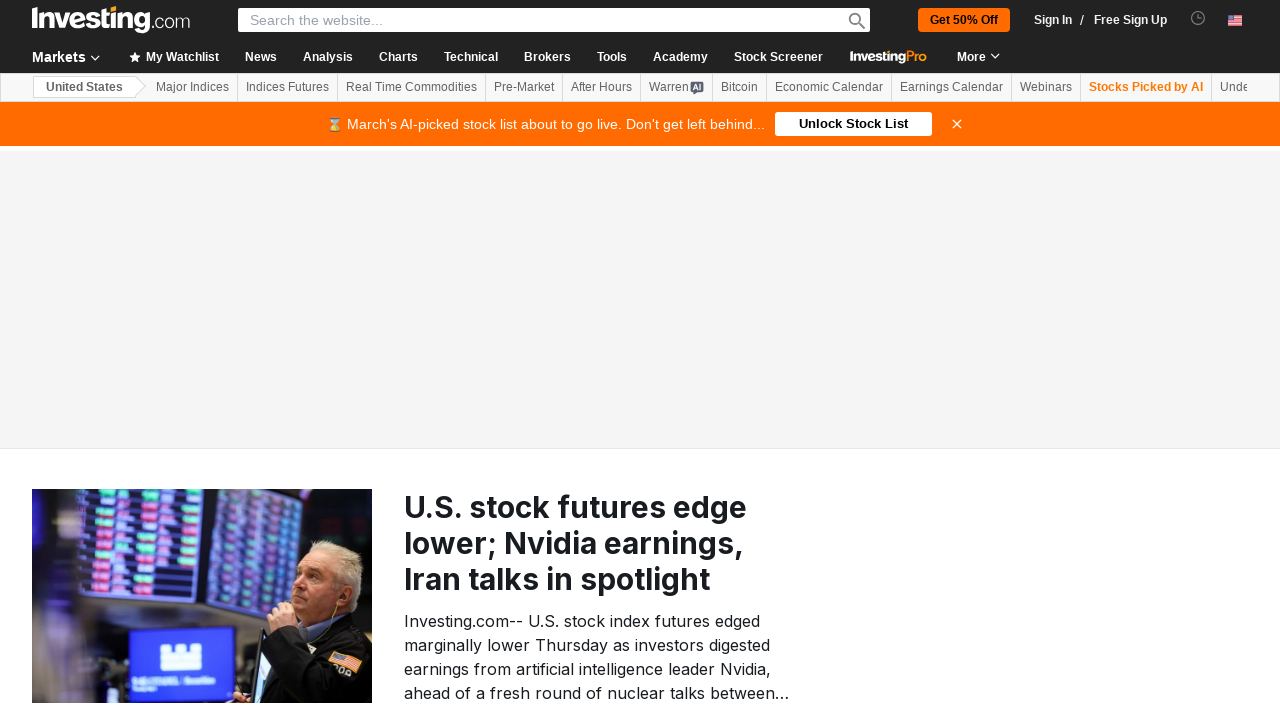

Refreshed page using JavaScript location.reload()
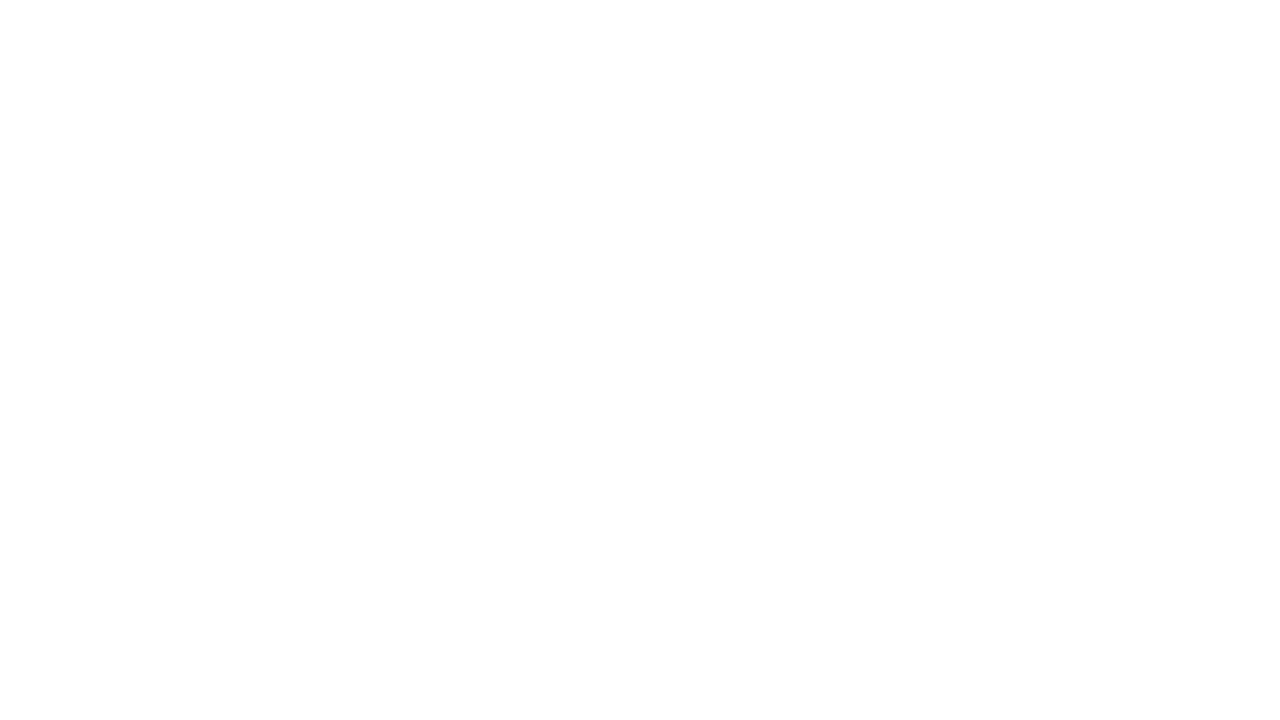

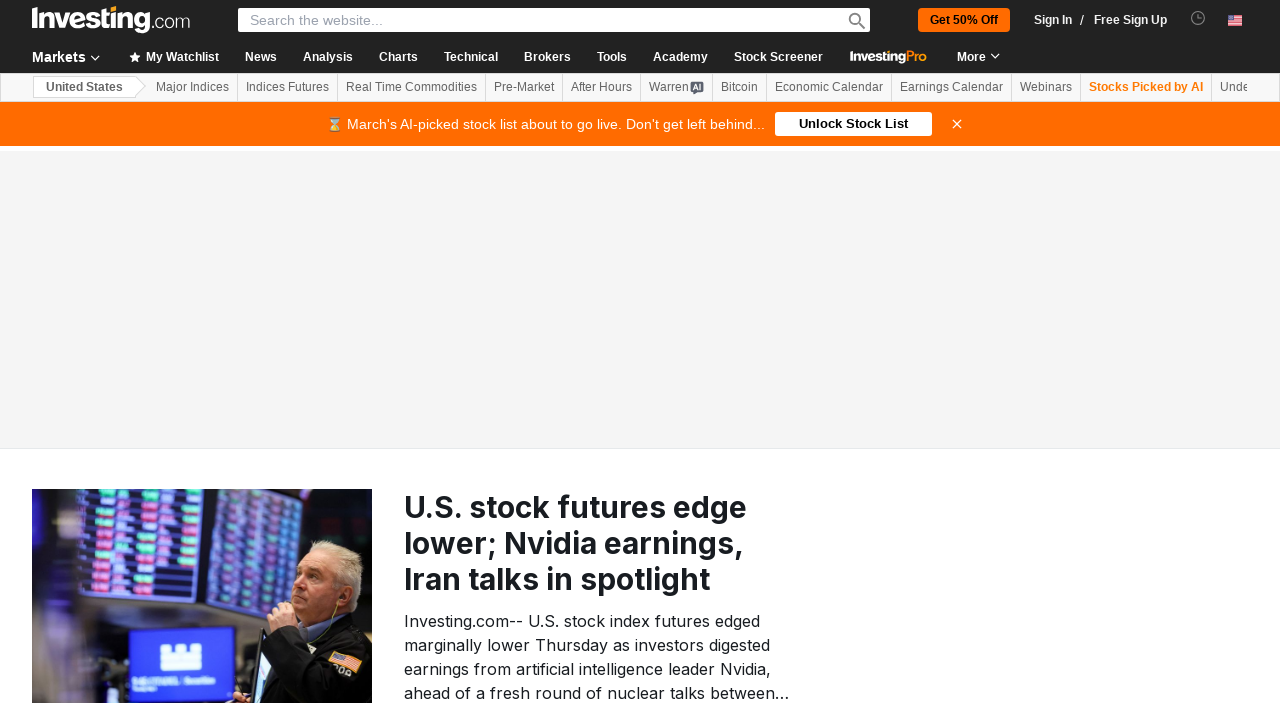